Tests that the Clear completed button displays correct text after marking an item complete

Starting URL: https://demo.playwright.dev/todomvc

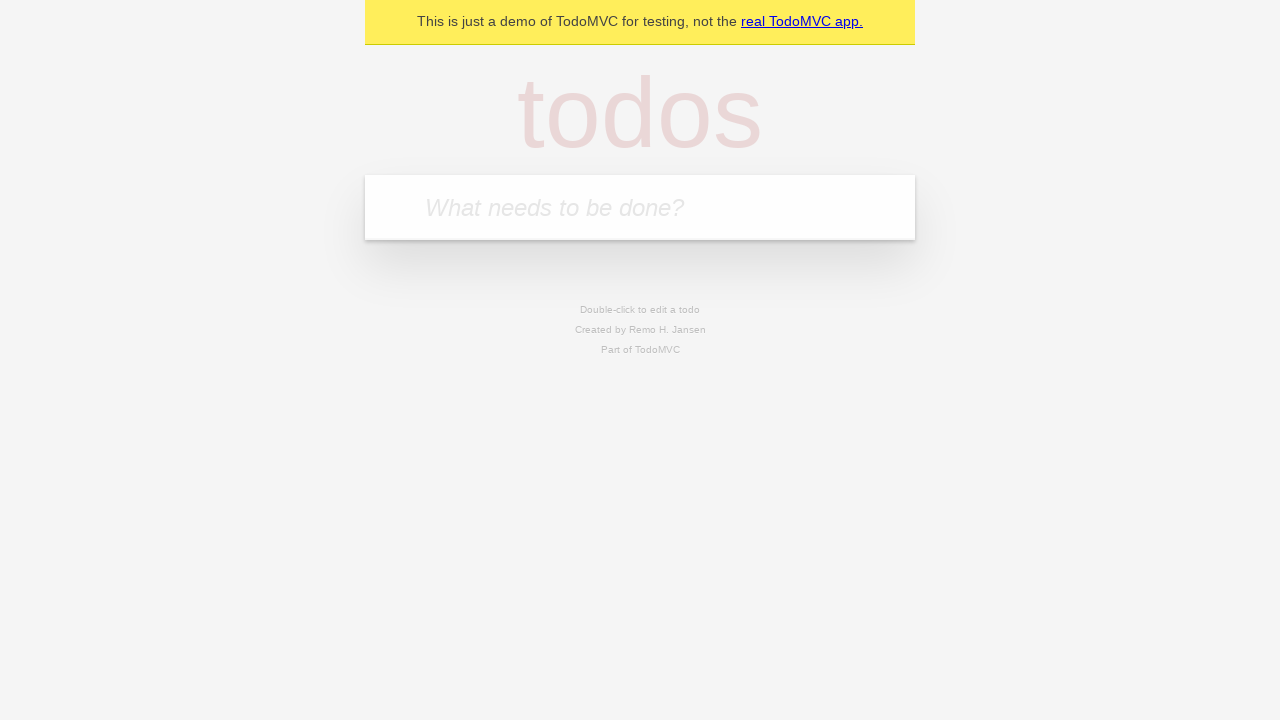

Located the 'What needs to be done?' input field
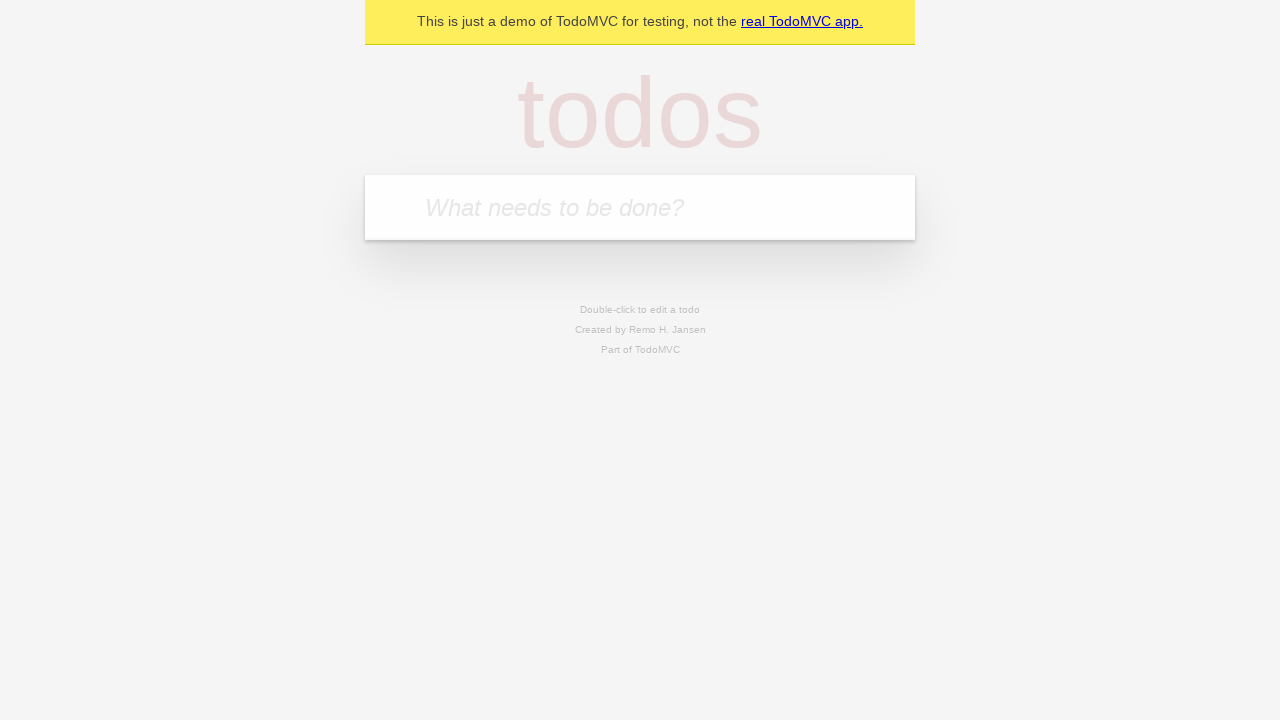

Filled first todo: 'buy some cheese' on internal:attr=[placeholder="What needs to be done?"i]
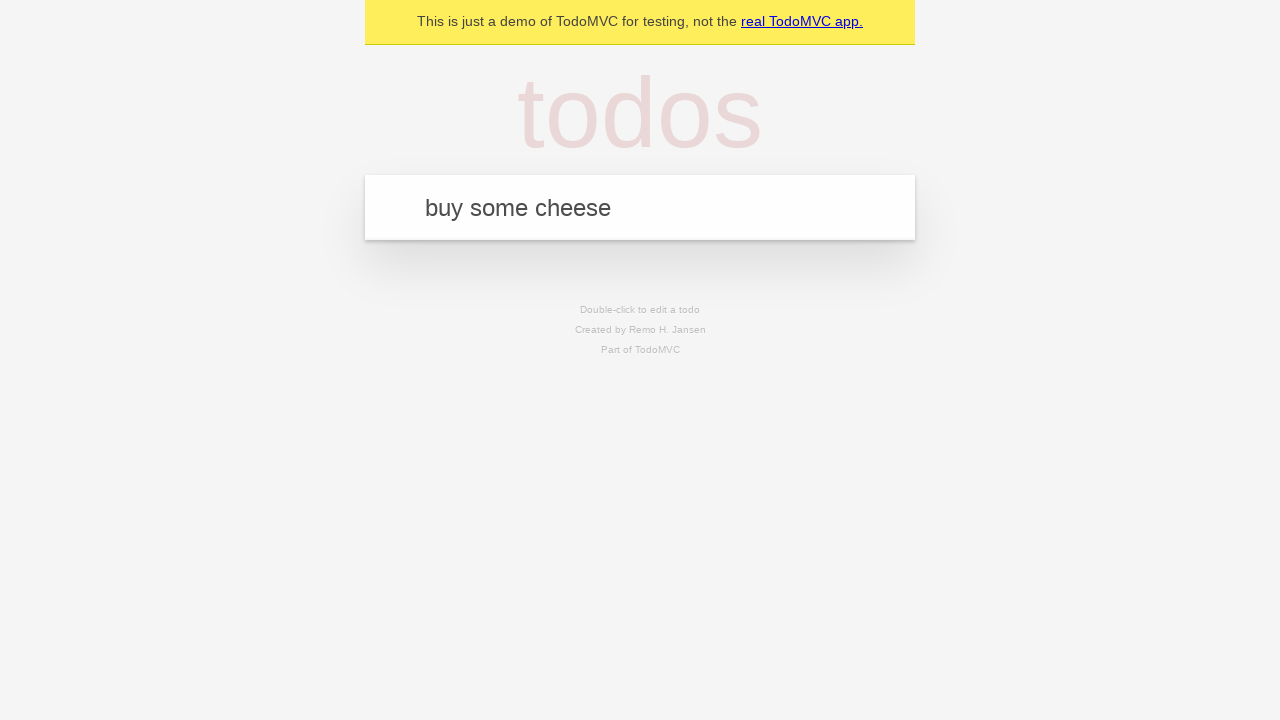

Pressed Enter to create first todo on internal:attr=[placeholder="What needs to be done?"i]
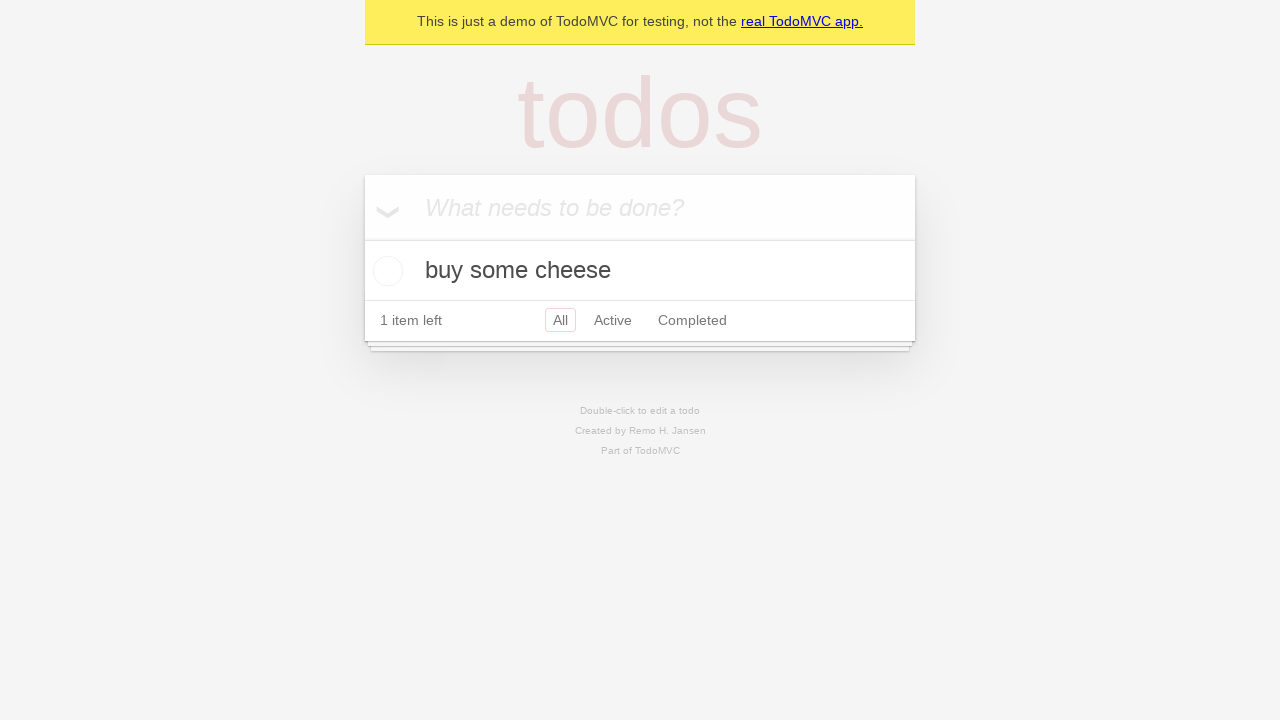

Filled second todo: 'feed the cat' on internal:attr=[placeholder="What needs to be done?"i]
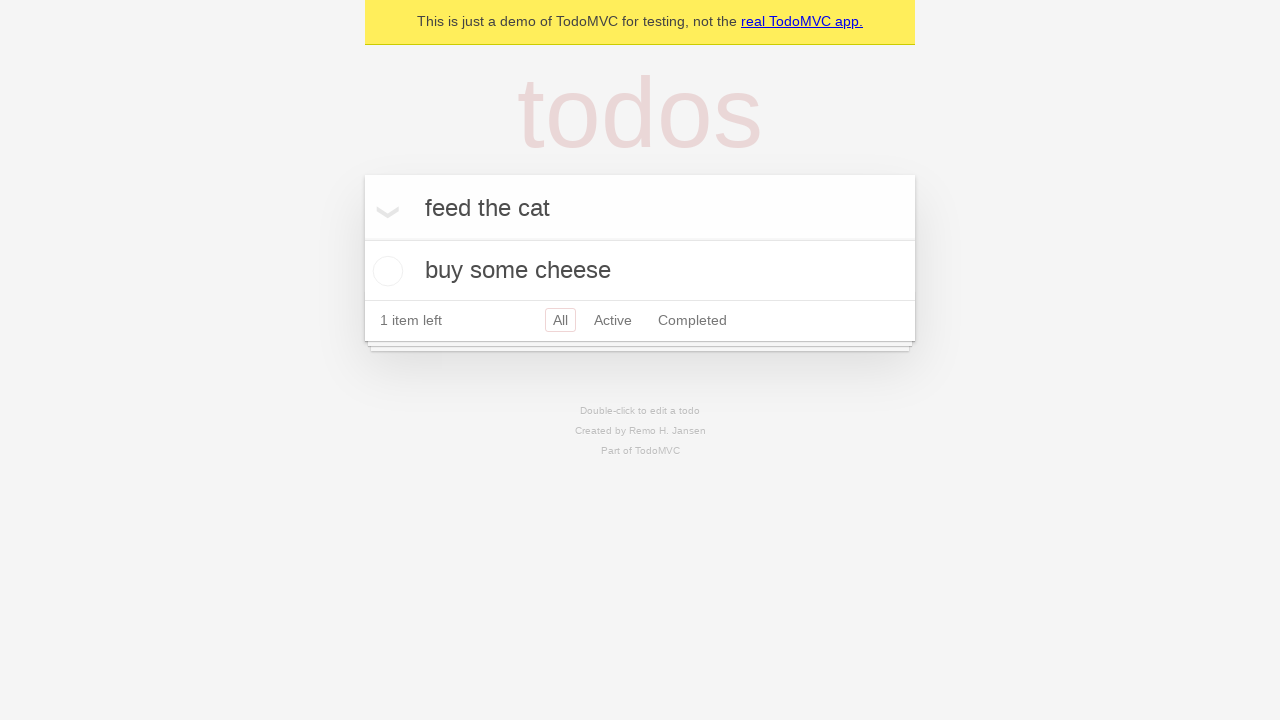

Pressed Enter to create second todo on internal:attr=[placeholder="What needs to be done?"i]
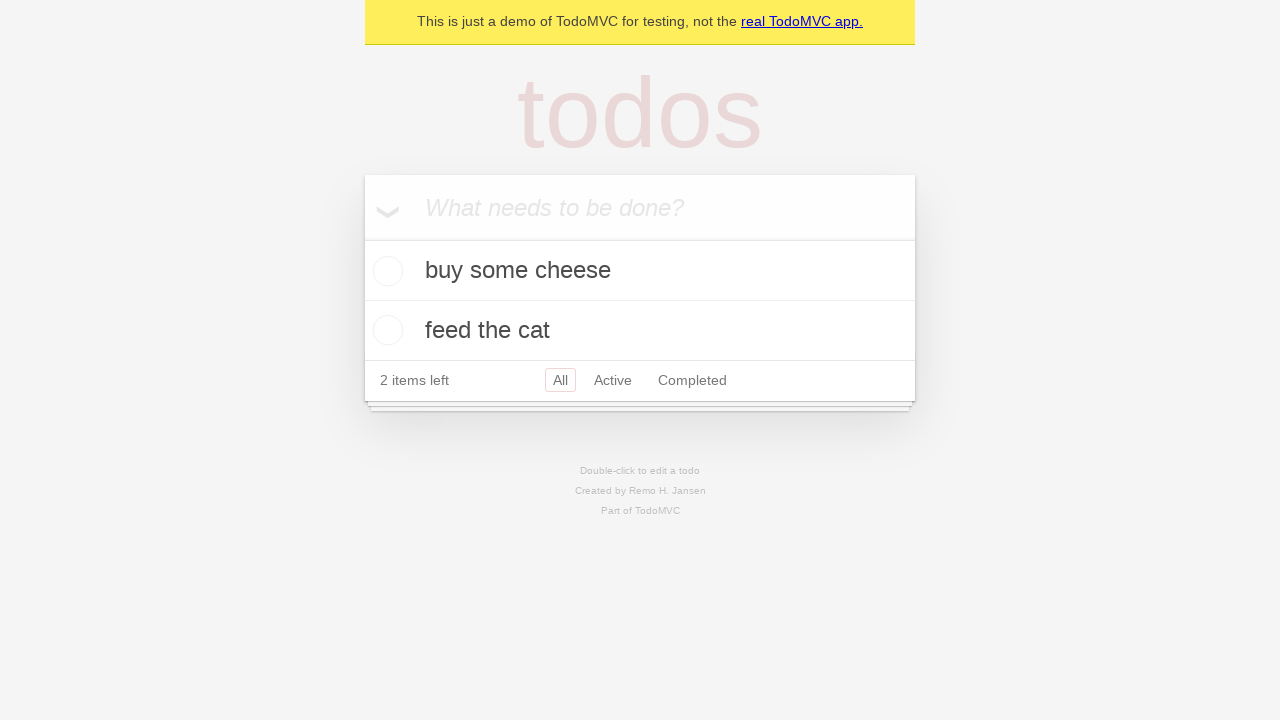

Filled third todo: 'book a doctors appointment' on internal:attr=[placeholder="What needs to be done?"i]
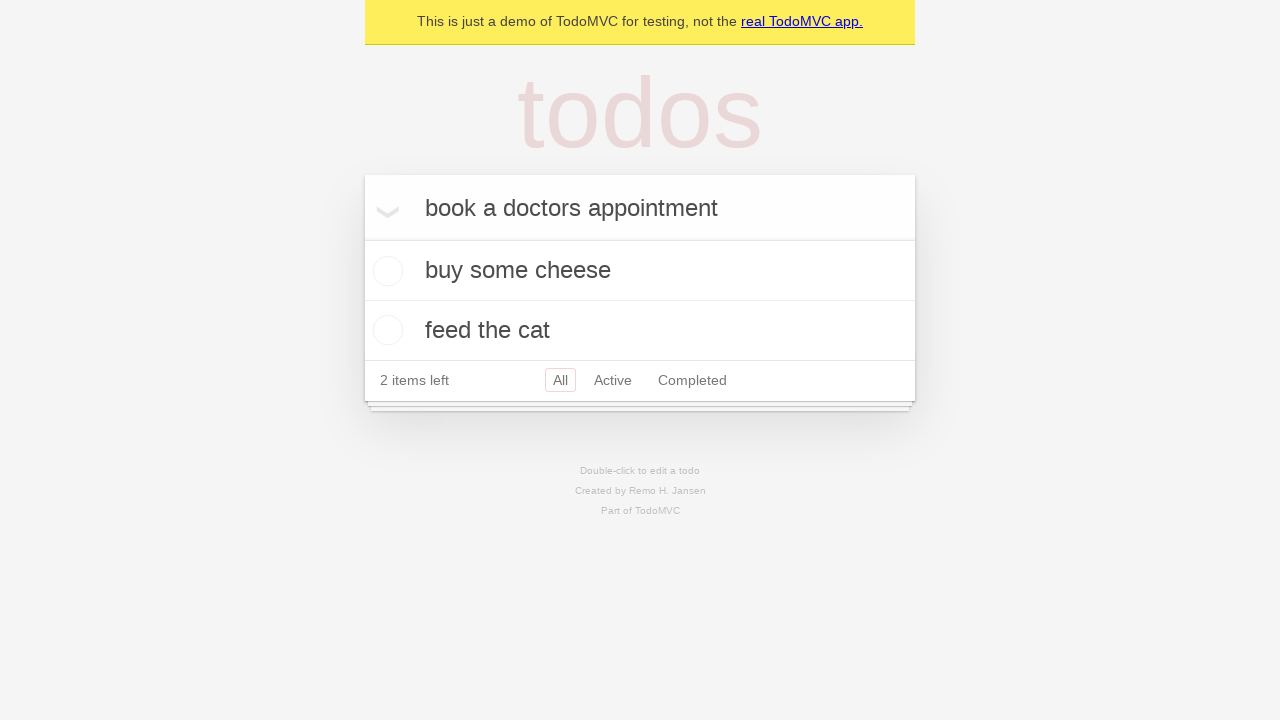

Pressed Enter to create third todo on internal:attr=[placeholder="What needs to be done?"i]
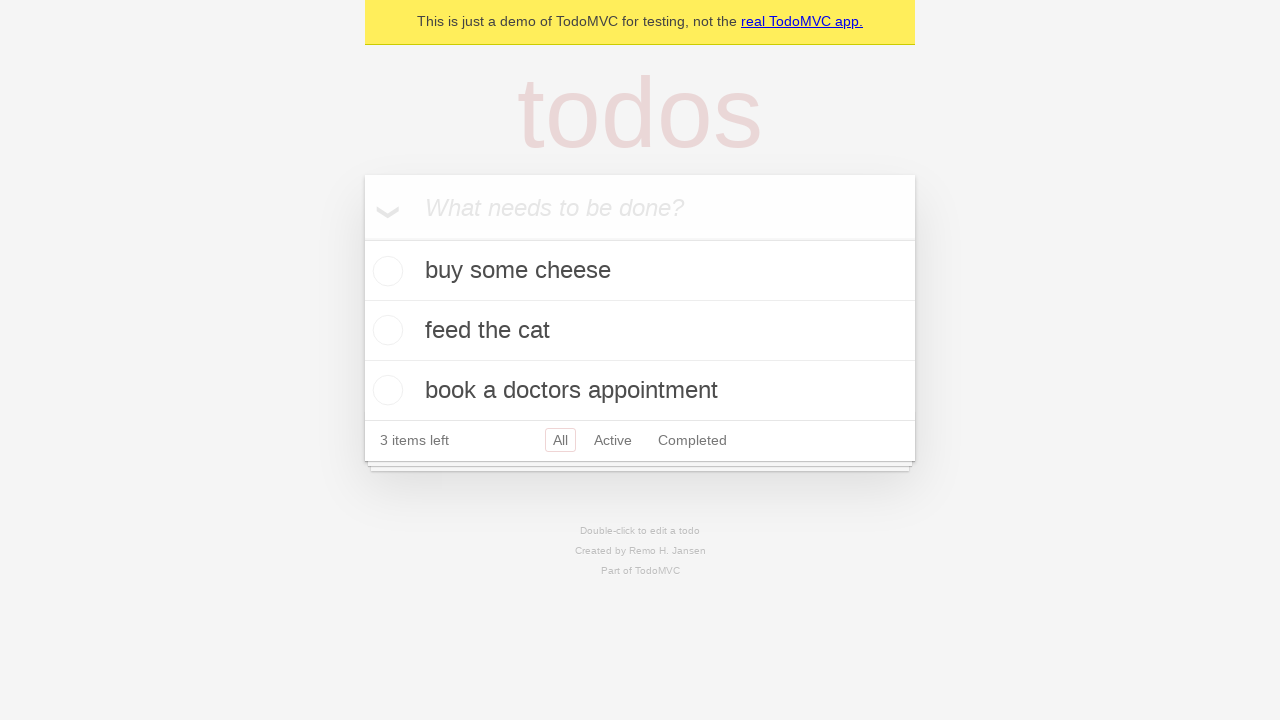

Marked first todo as complete by clicking toggle checkbox at (385, 271) on .todo-list li .toggle >> nth=0
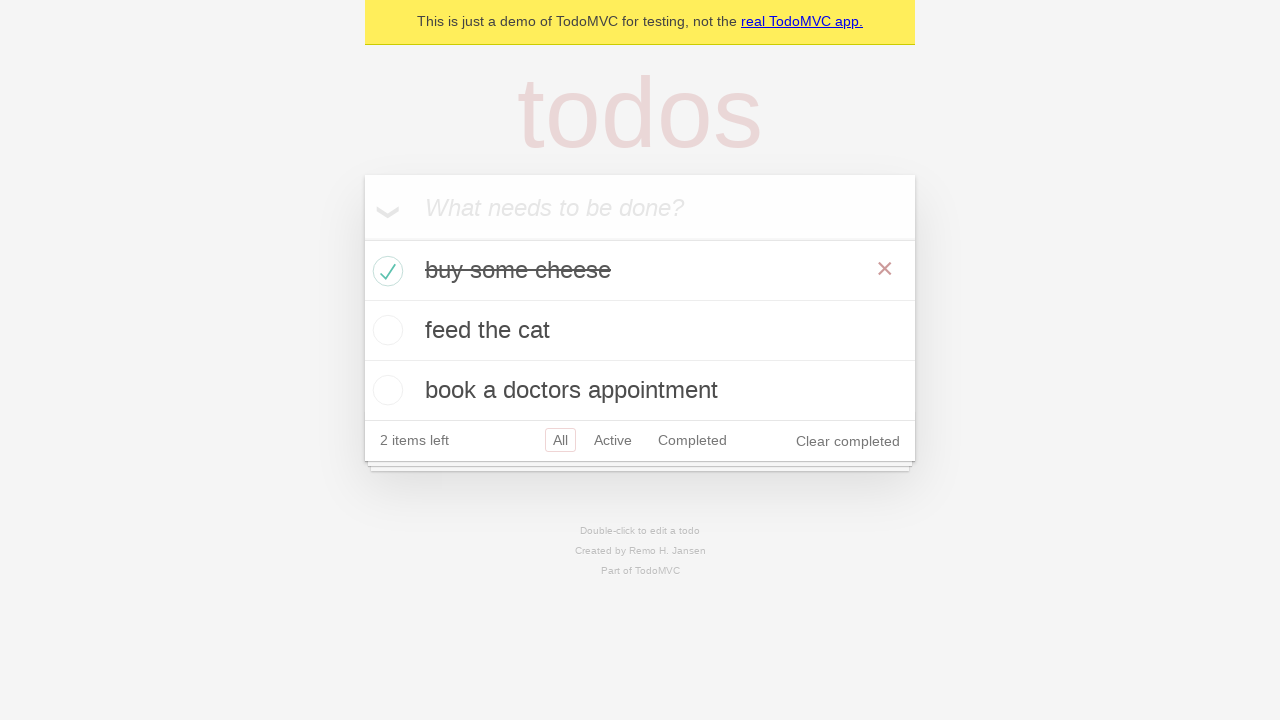

Verified 'Clear completed' button is visible and displays correct text
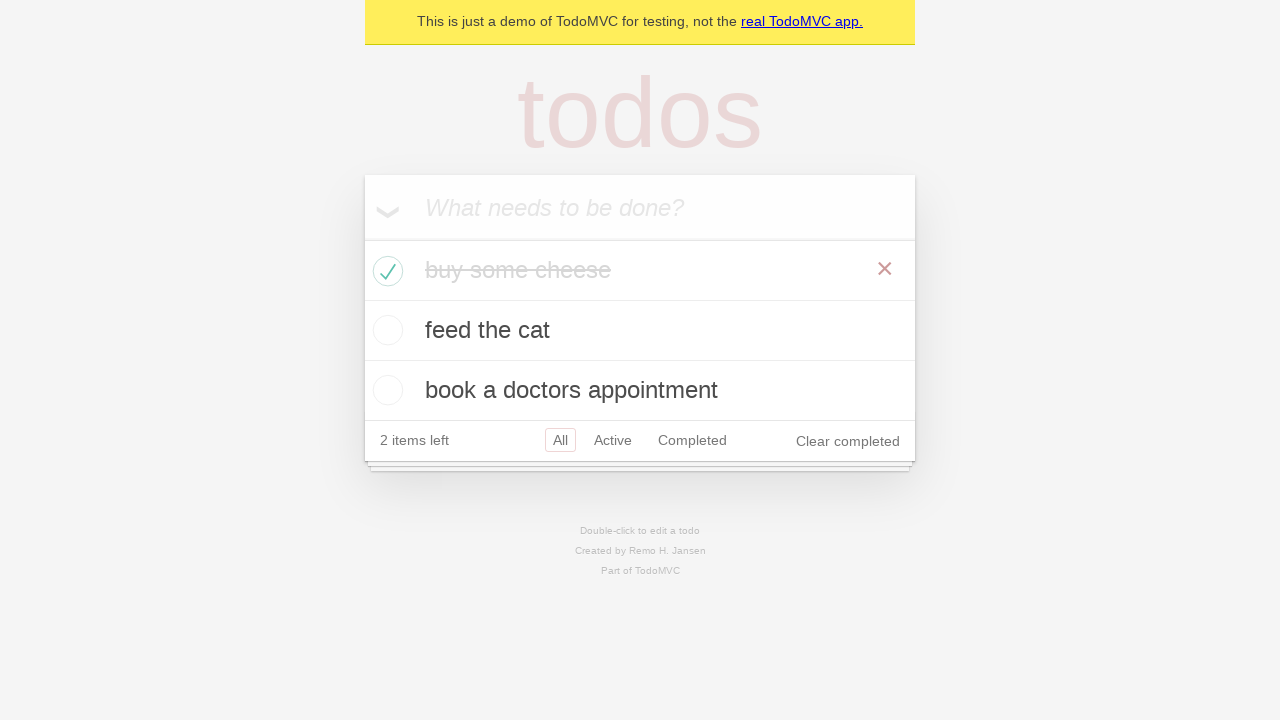

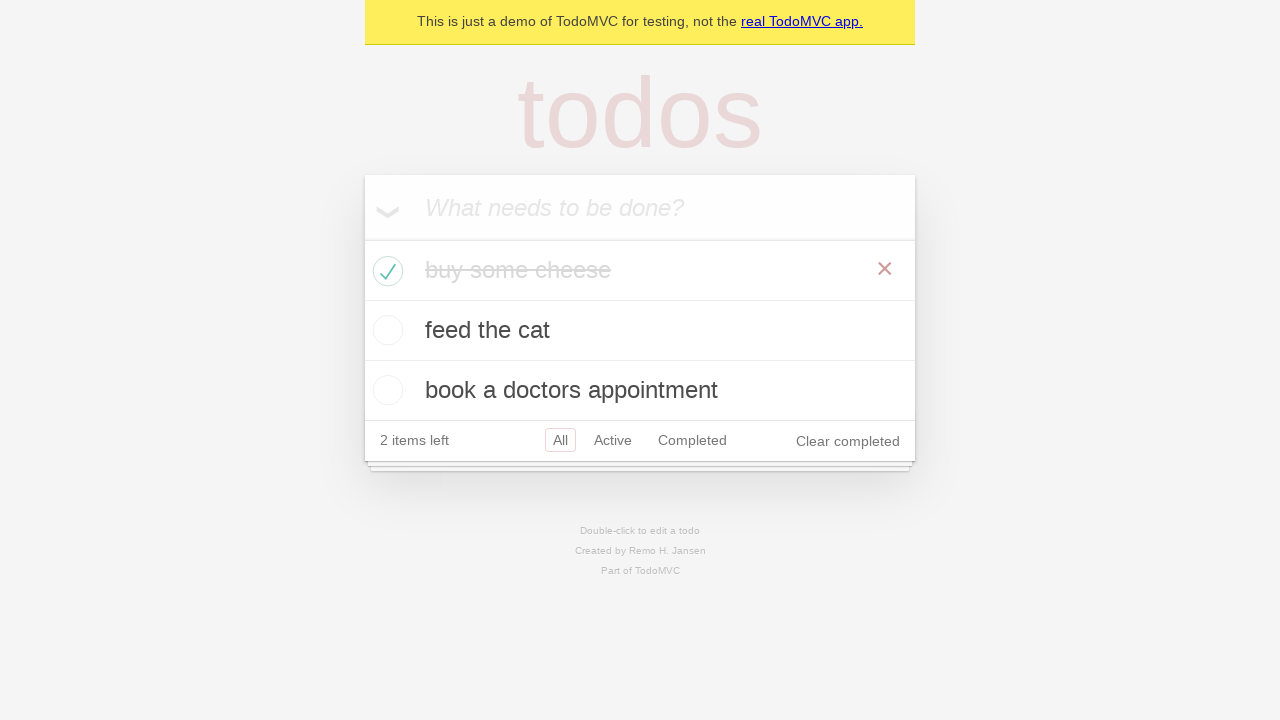